Tests browser-agnostic window switching by tracking window handles before and after clicking a link, then identifying and switching to the new window to verify page titles.

Starting URL: https://the-internet.herokuapp.com/windows

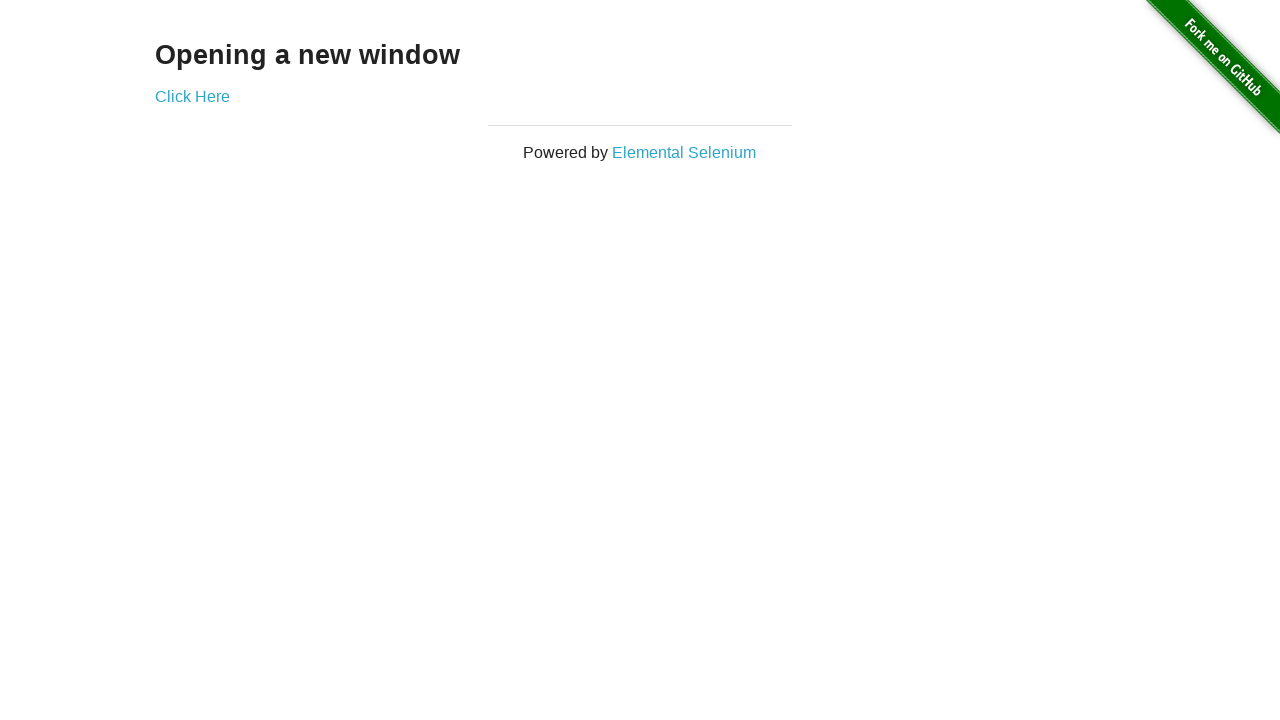

Clicked link to open new window and captured new page at (192, 96) on .example a
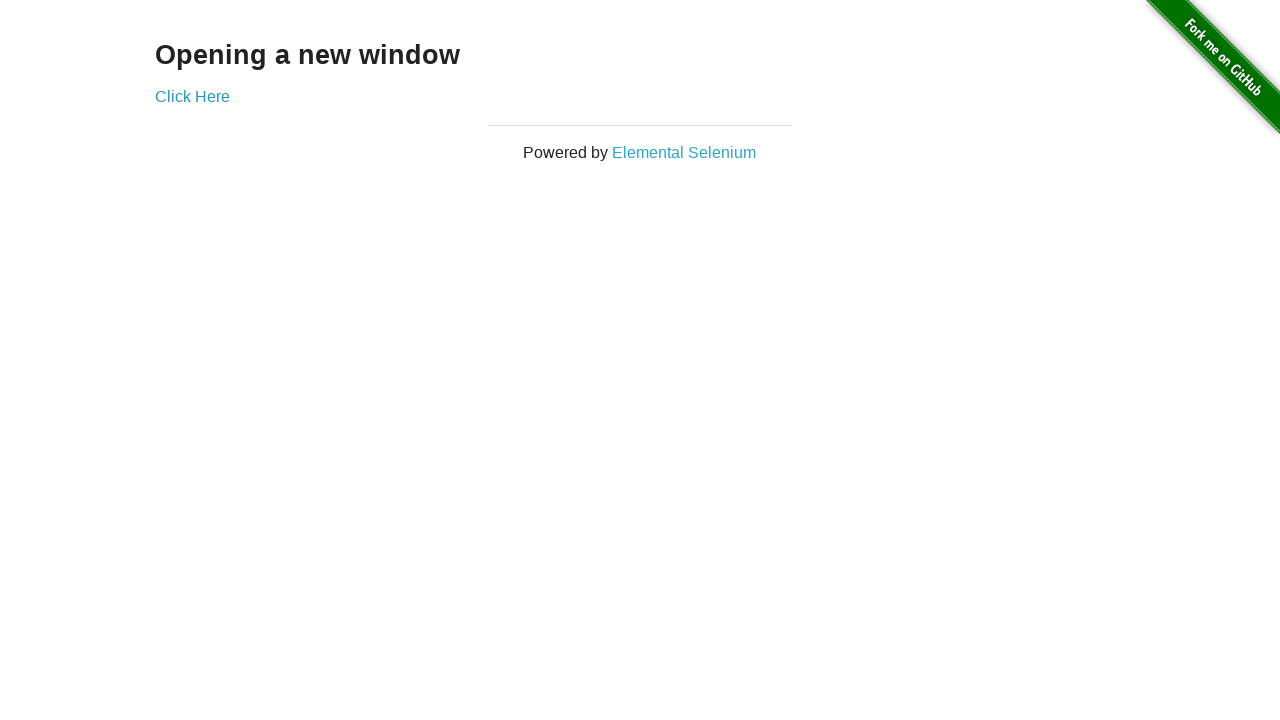

Verified original page title is 'The Internet'
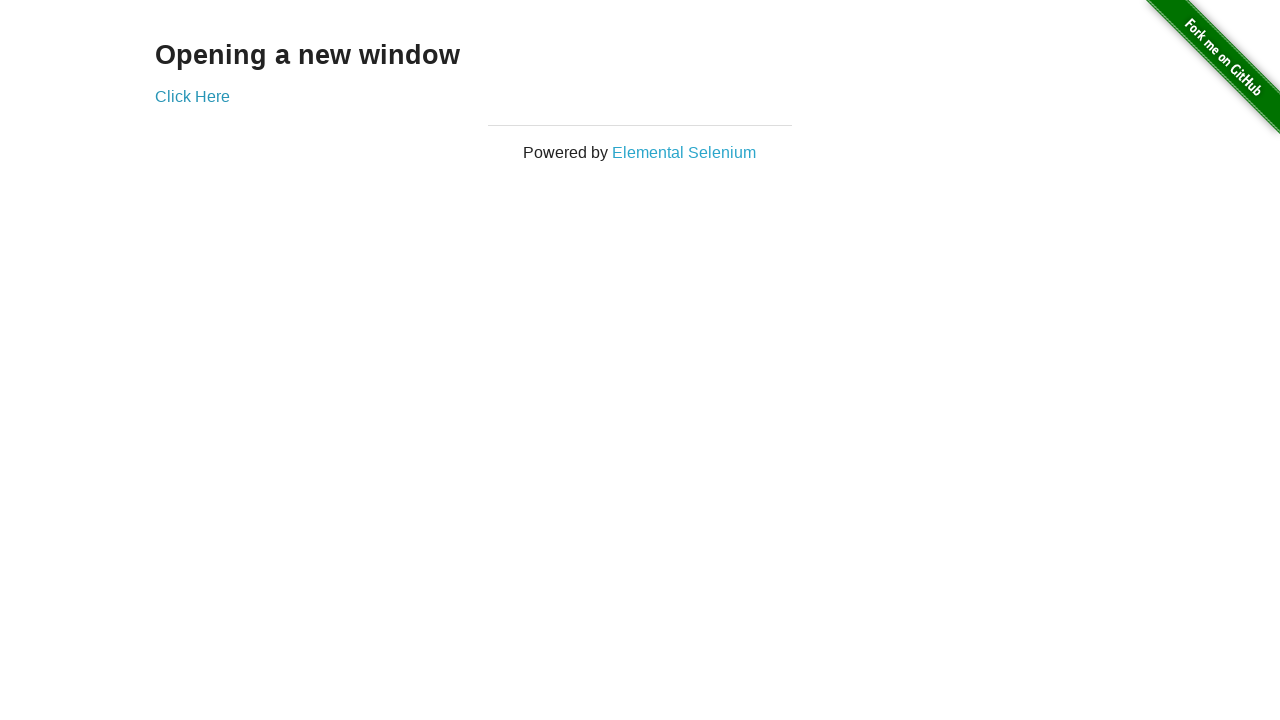

Waited for new page to load
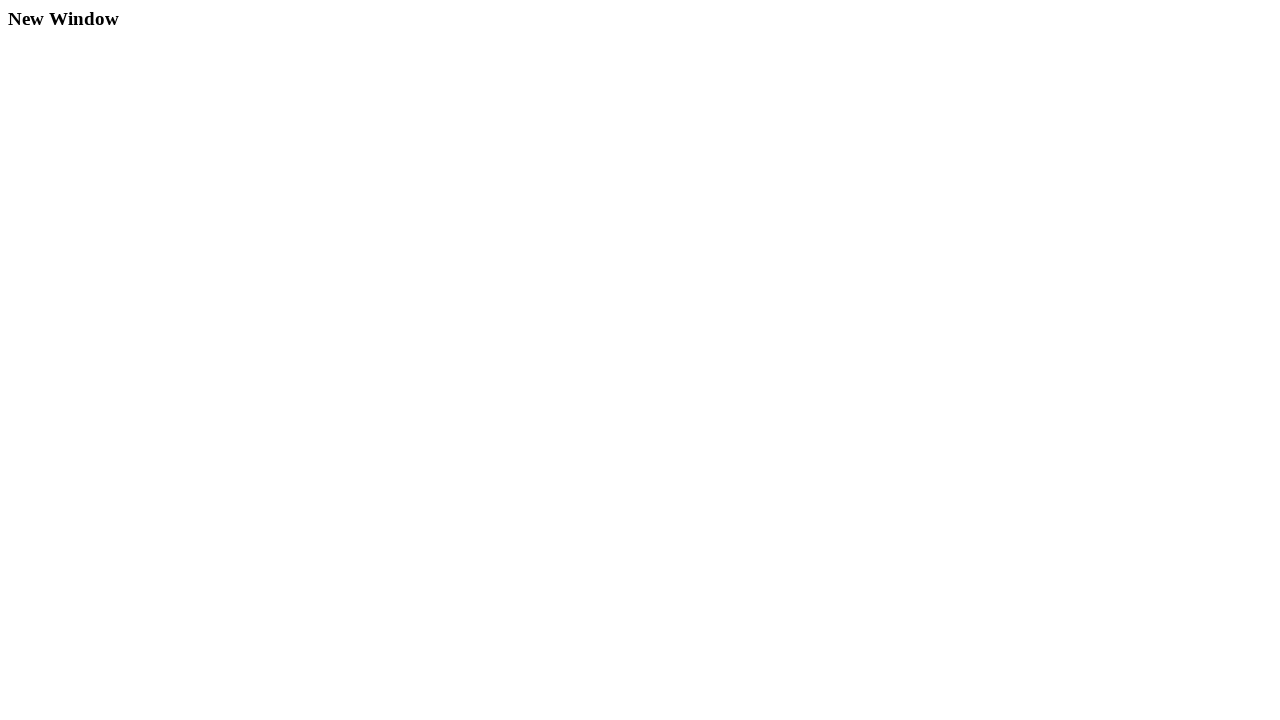

Verified new page title is 'New Window'
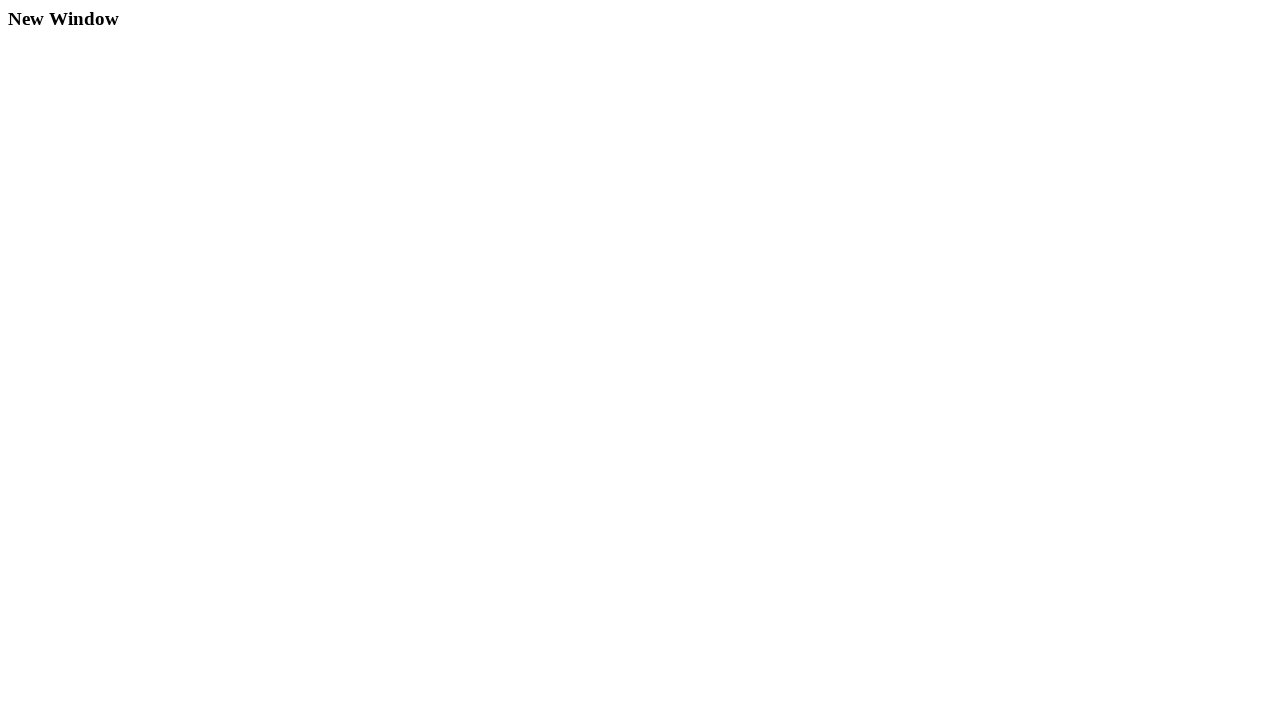

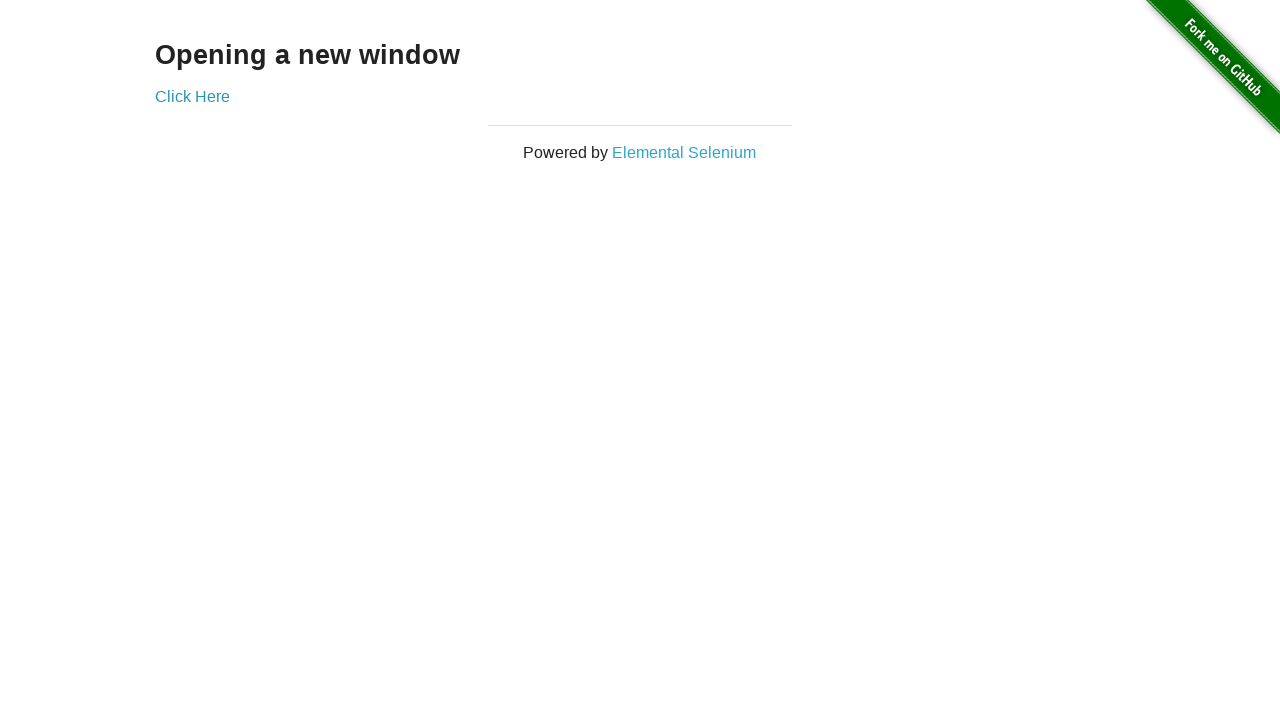